Tests page scrolling functionality by scrolling down and verifying the scroll position changed

Starting URL: https://the-internet.herokuapp.com/large

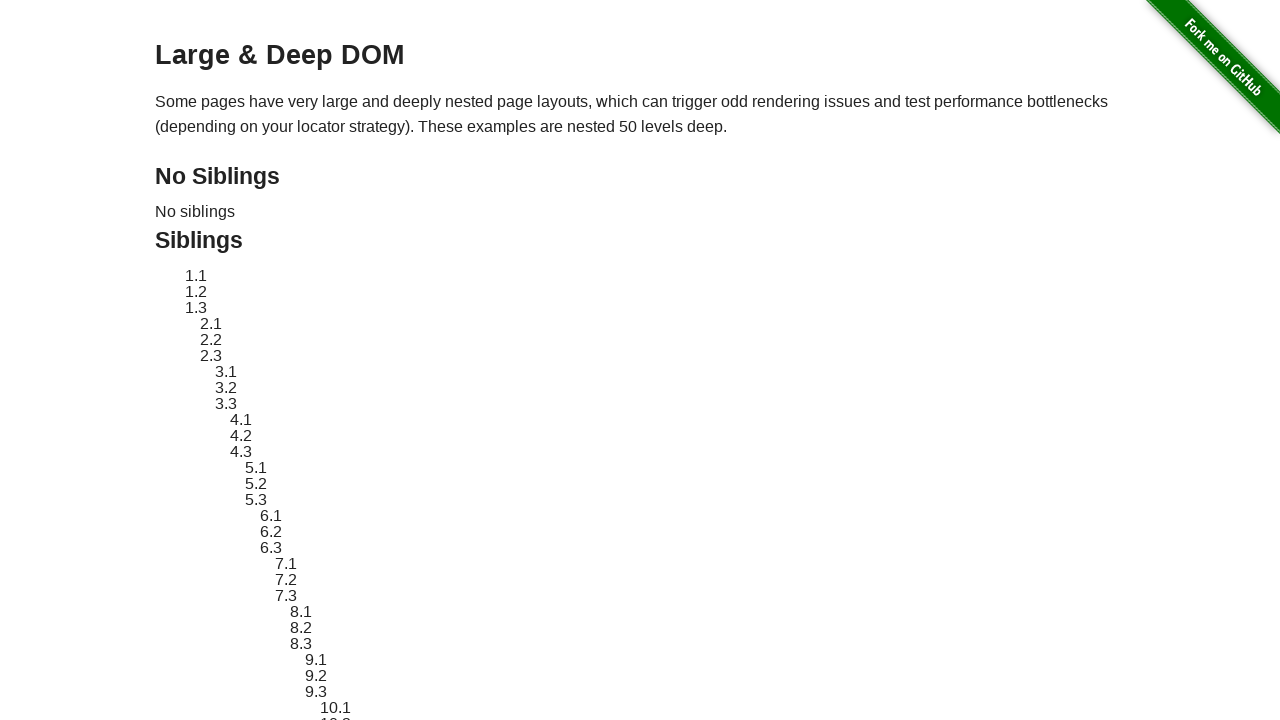

Navigated to the large page at https://the-internet.herokuapp.com/large
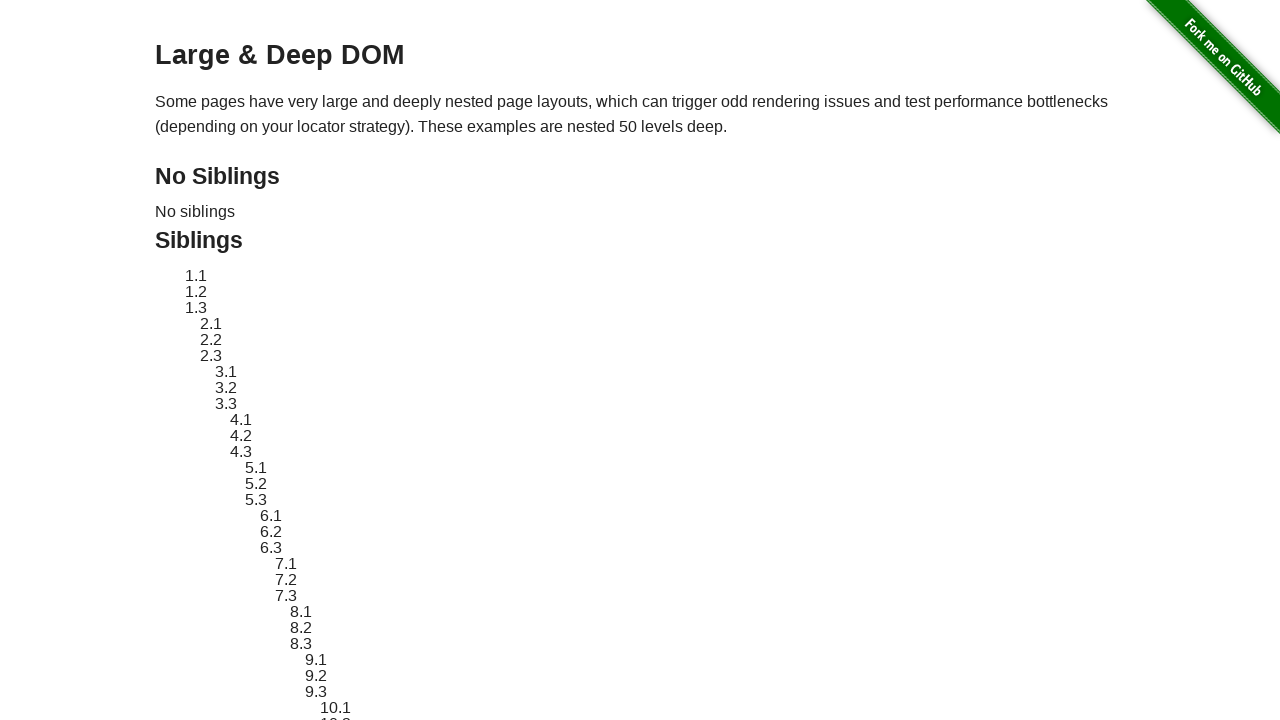

Retrieved initial scroll position: 0
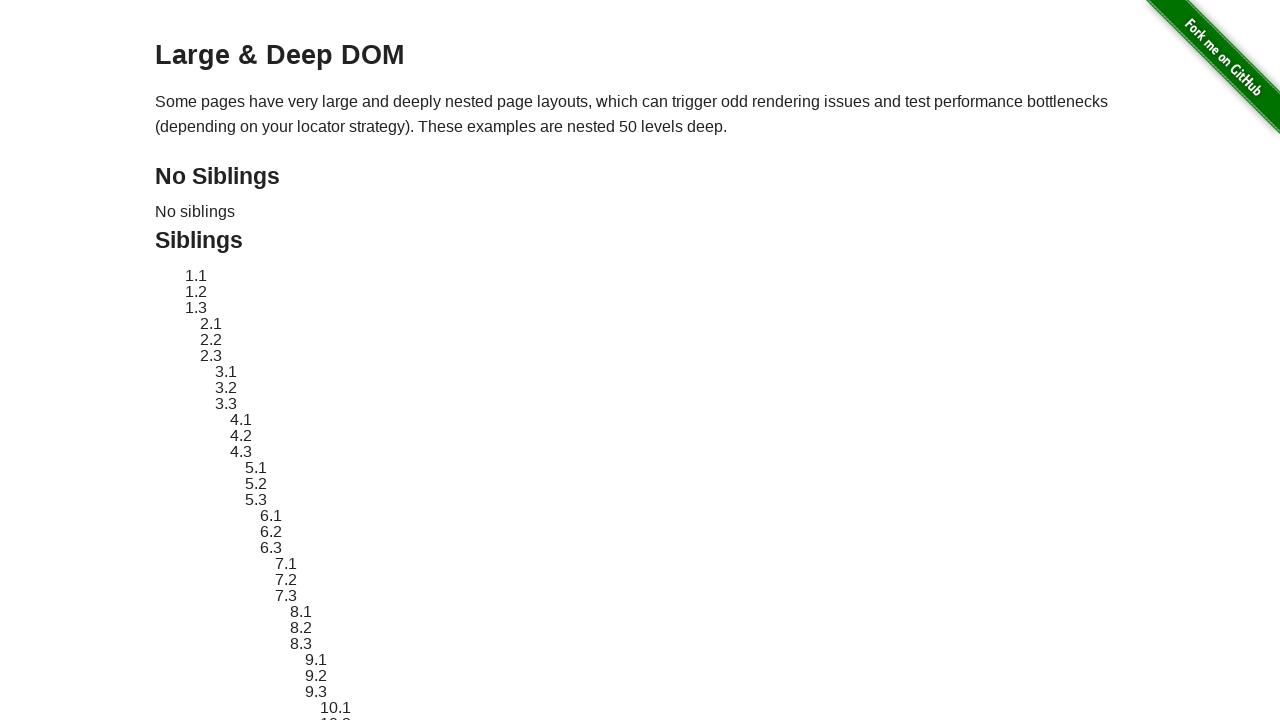

Scrolled down to position 1000
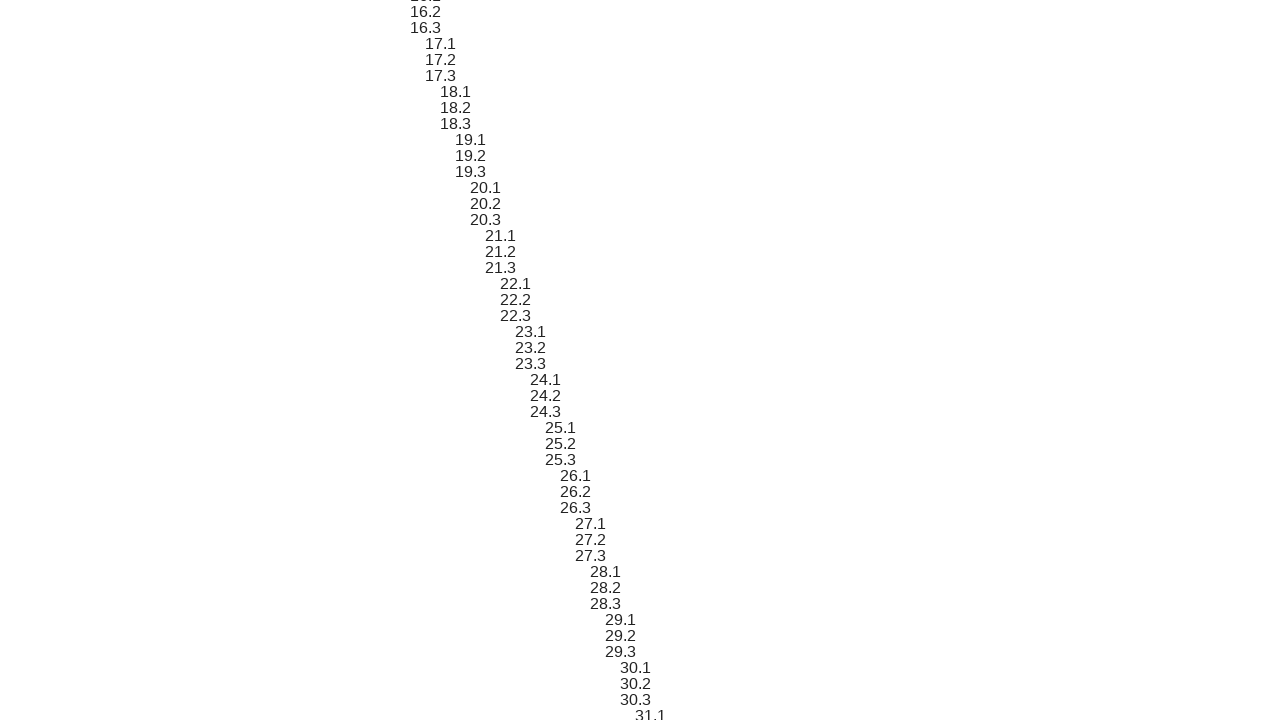

Retrieved final scroll position: 1000
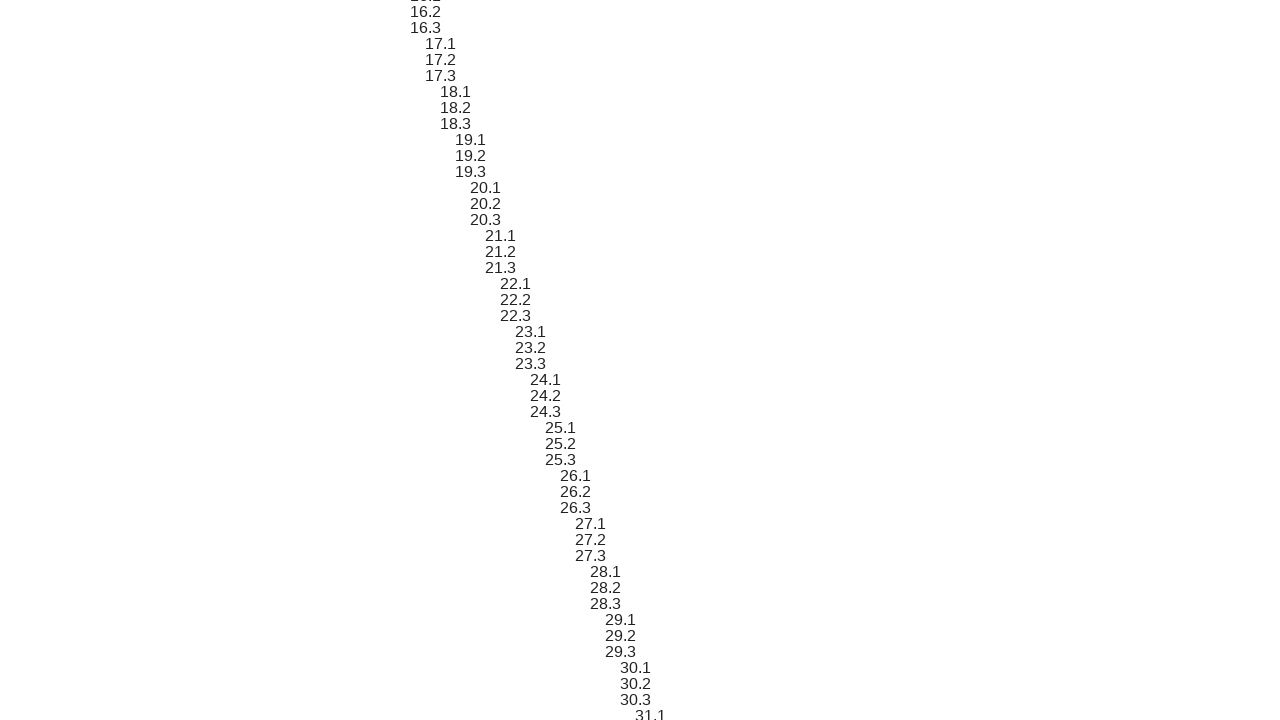

Verified that page scrolled down (final position 1000 > initial position 0)
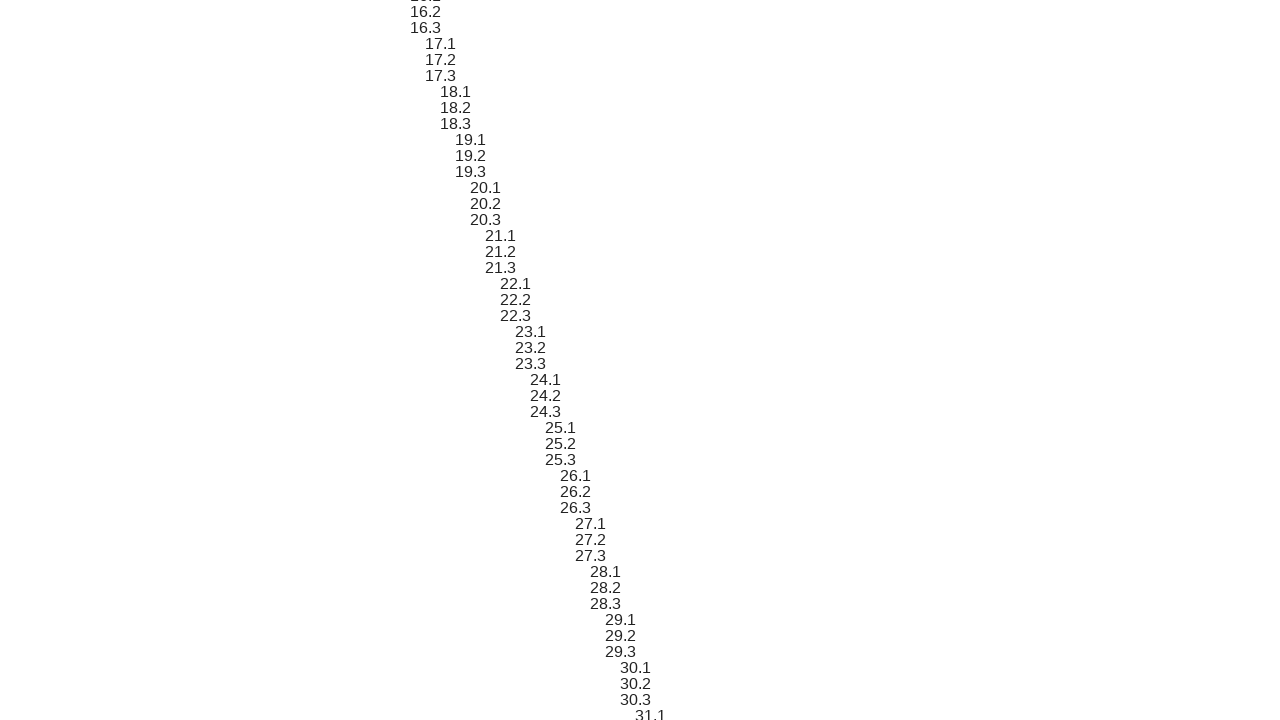

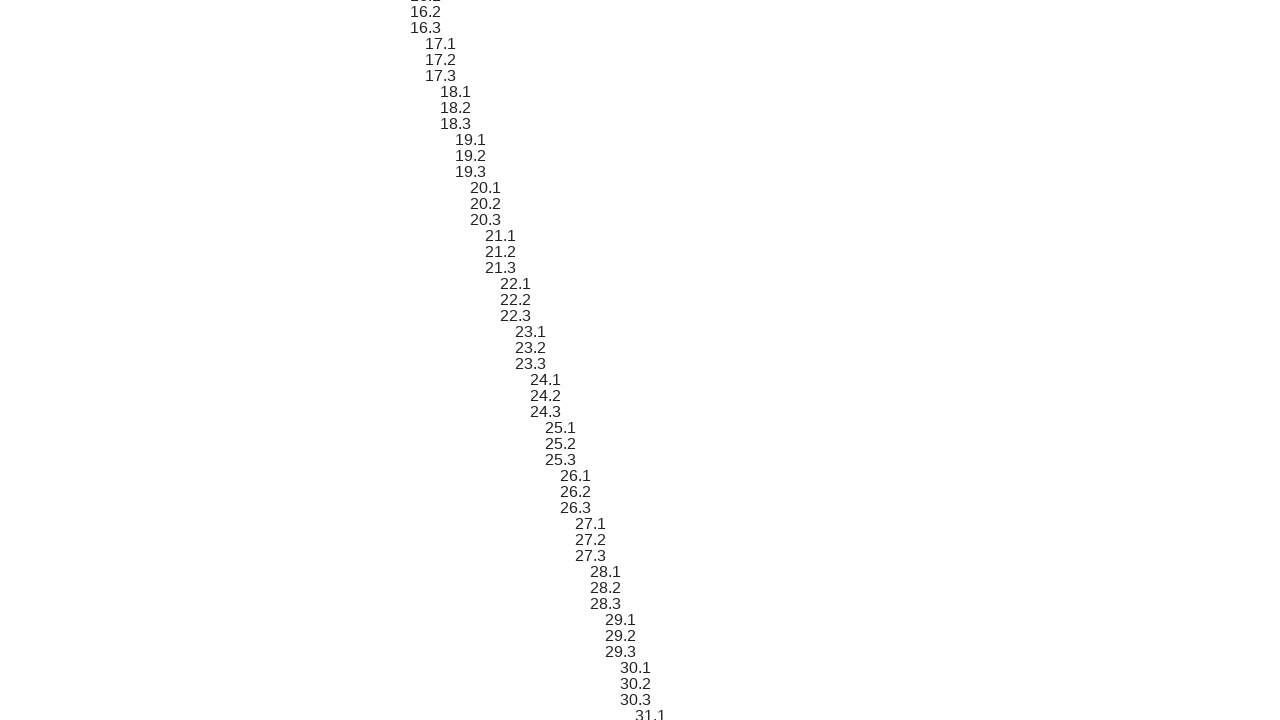